Tests a dropdown element on a demo page to verify whether it supports multiple selections by locating the select element and checking its multi-select capability.

Starting URL: https://demoqa.com/select-menu

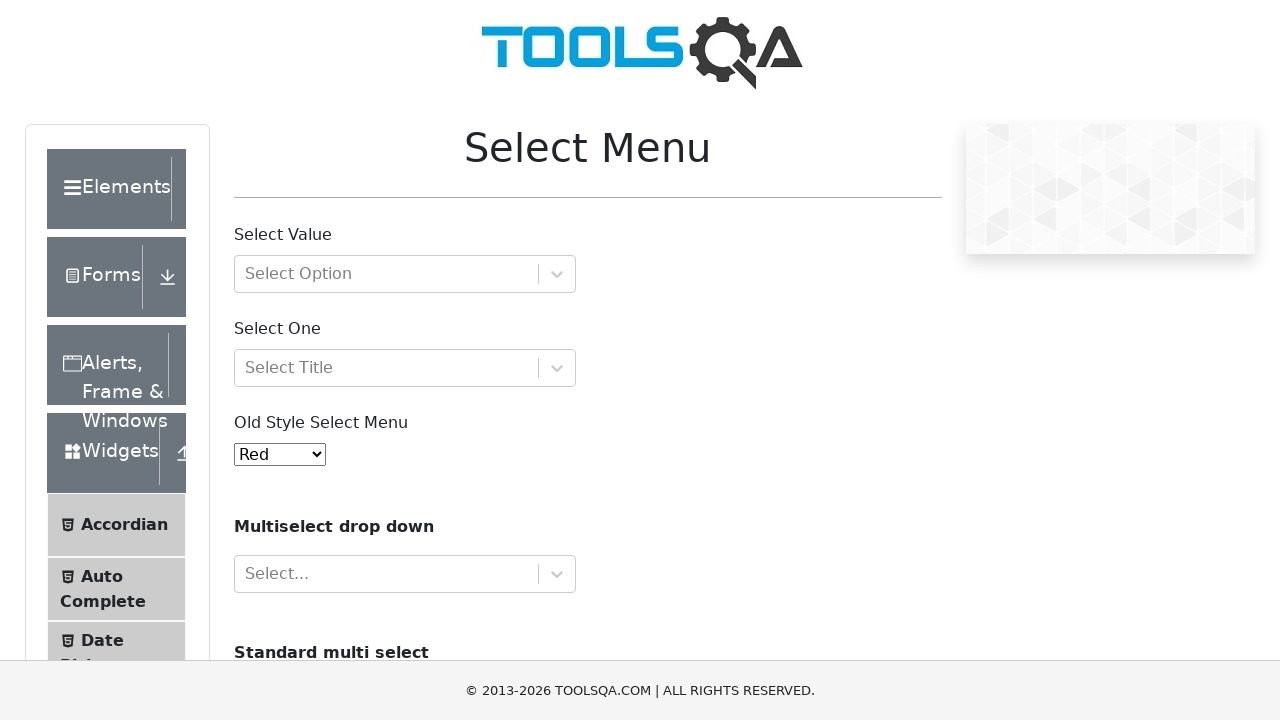

Navigated to demo page at https://demoqa.com/select-menu
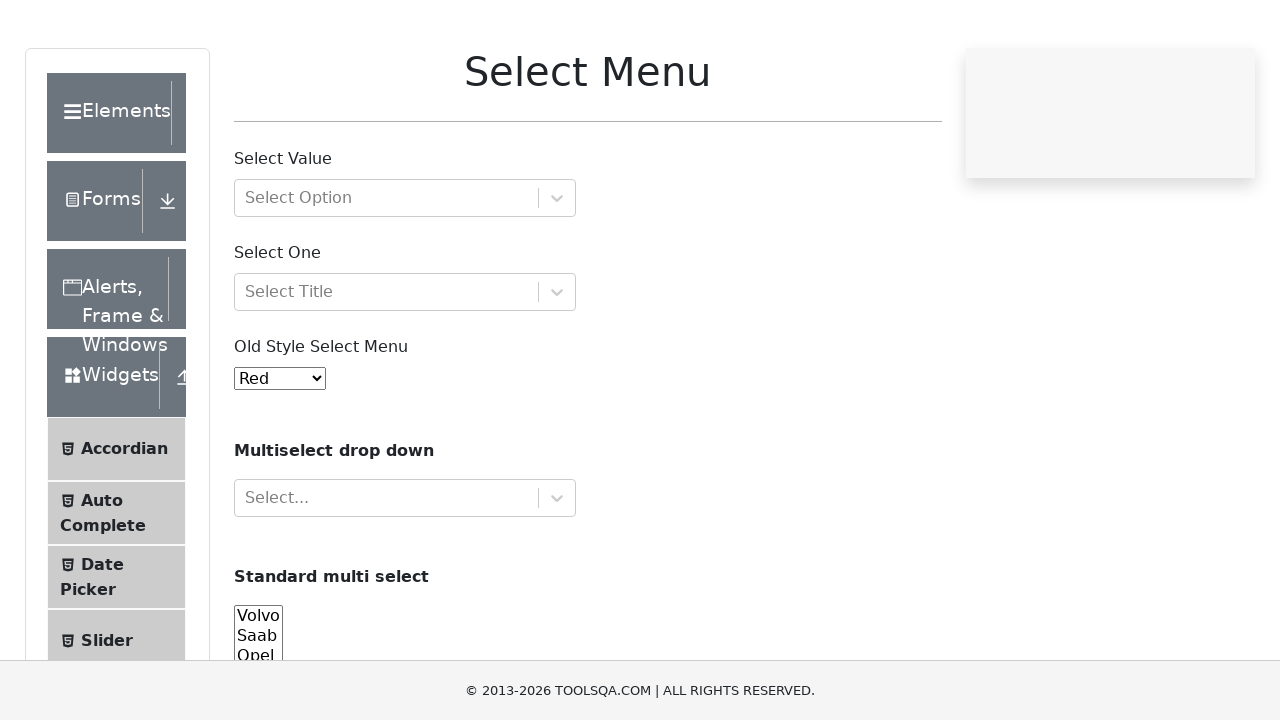

Located and waited for dropdown element with id 'cars' to be present
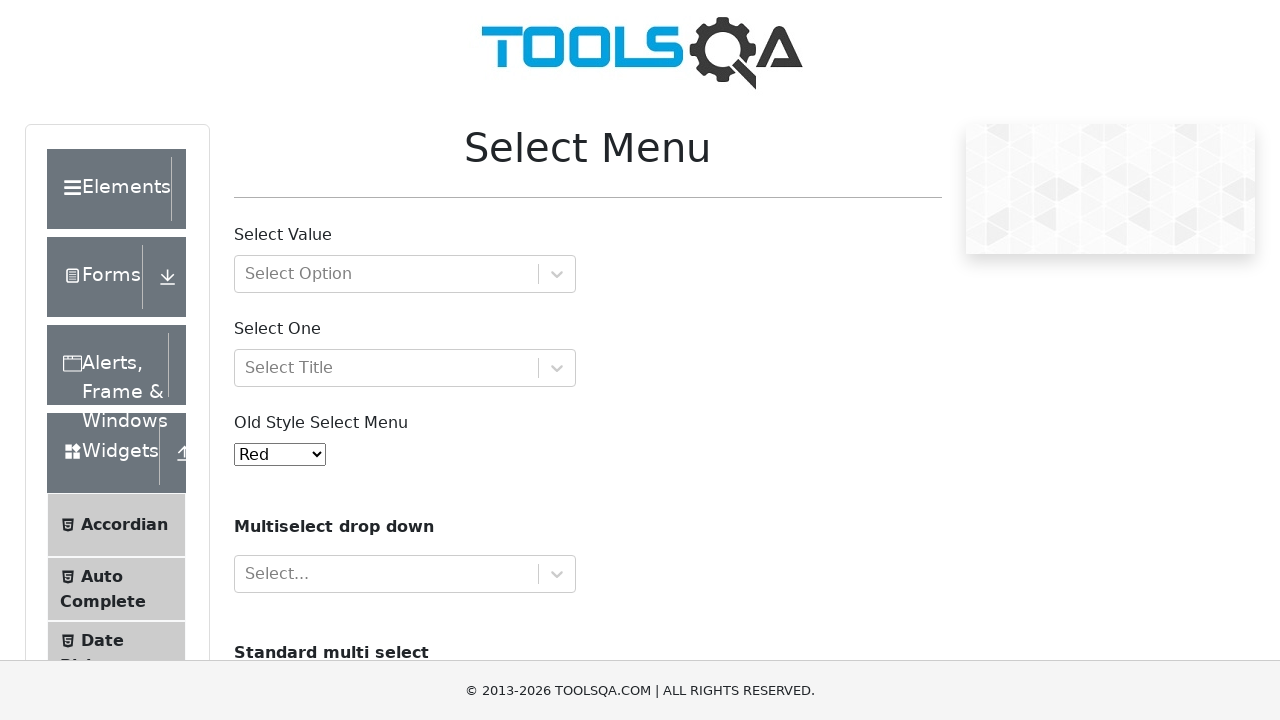

Retrieved 'multiple' attribute from dropdown element to check multi-select capability
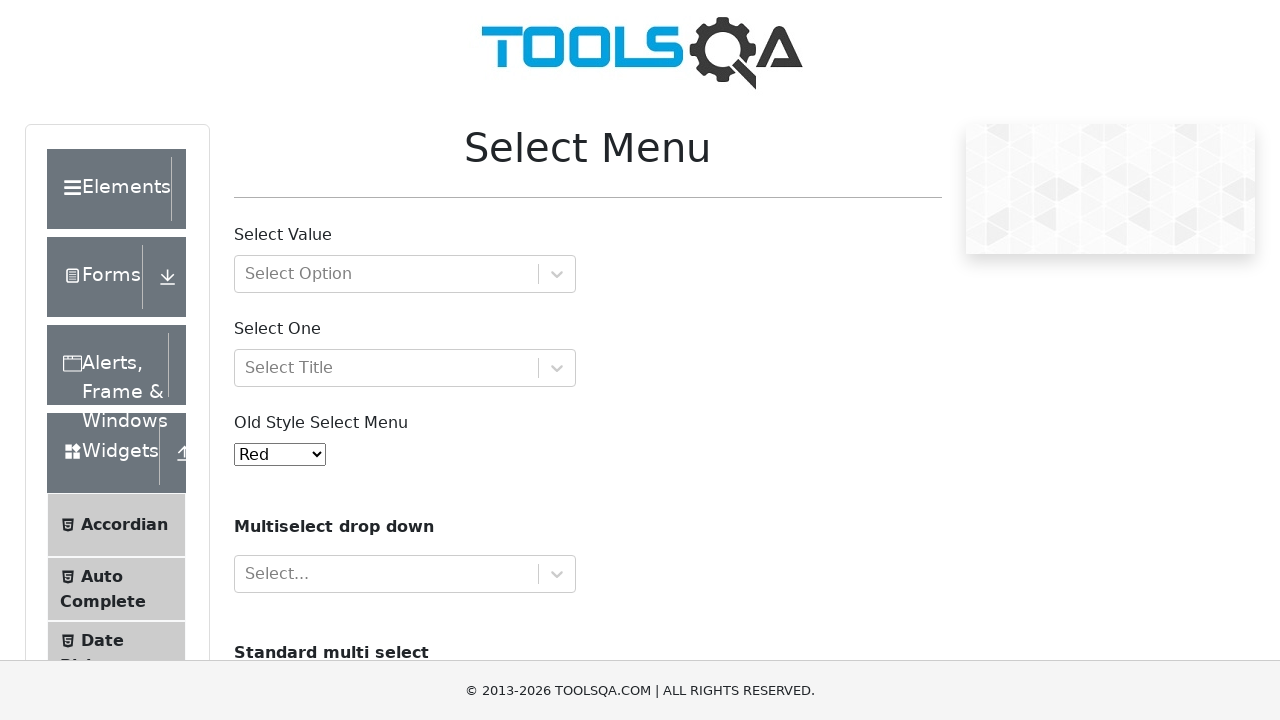

Verification passed: dropdown supports multiple selections
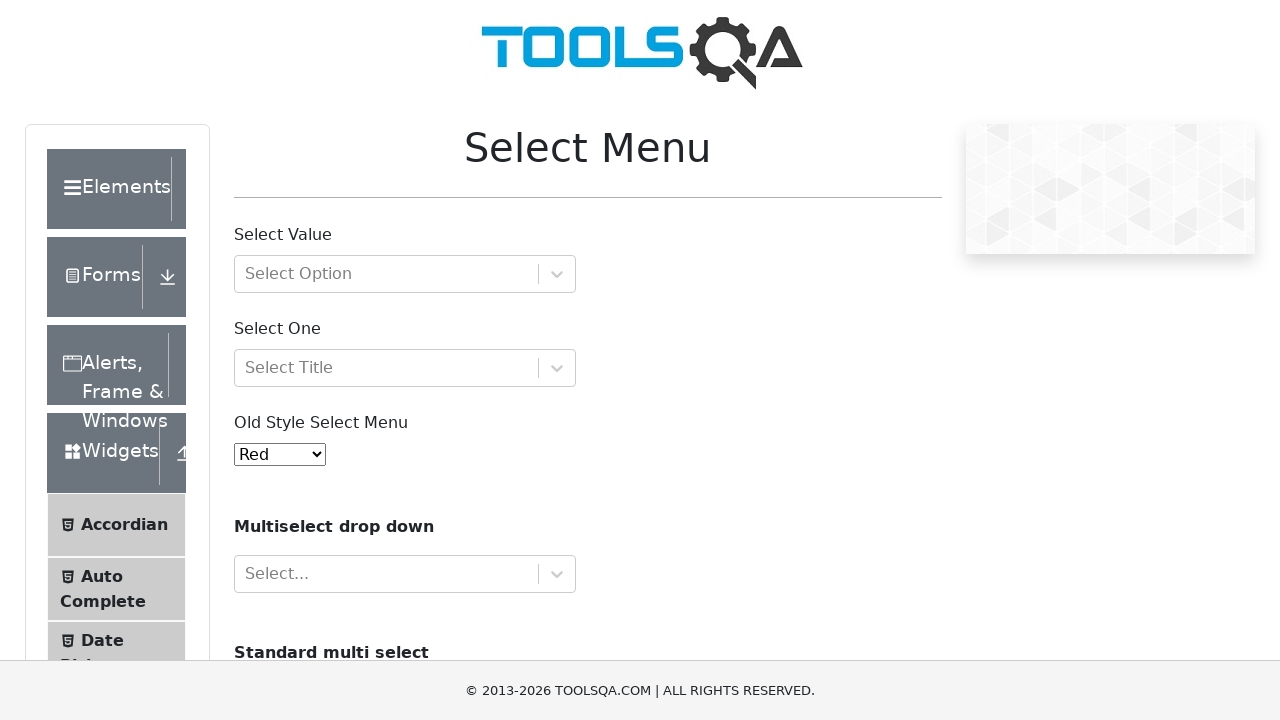

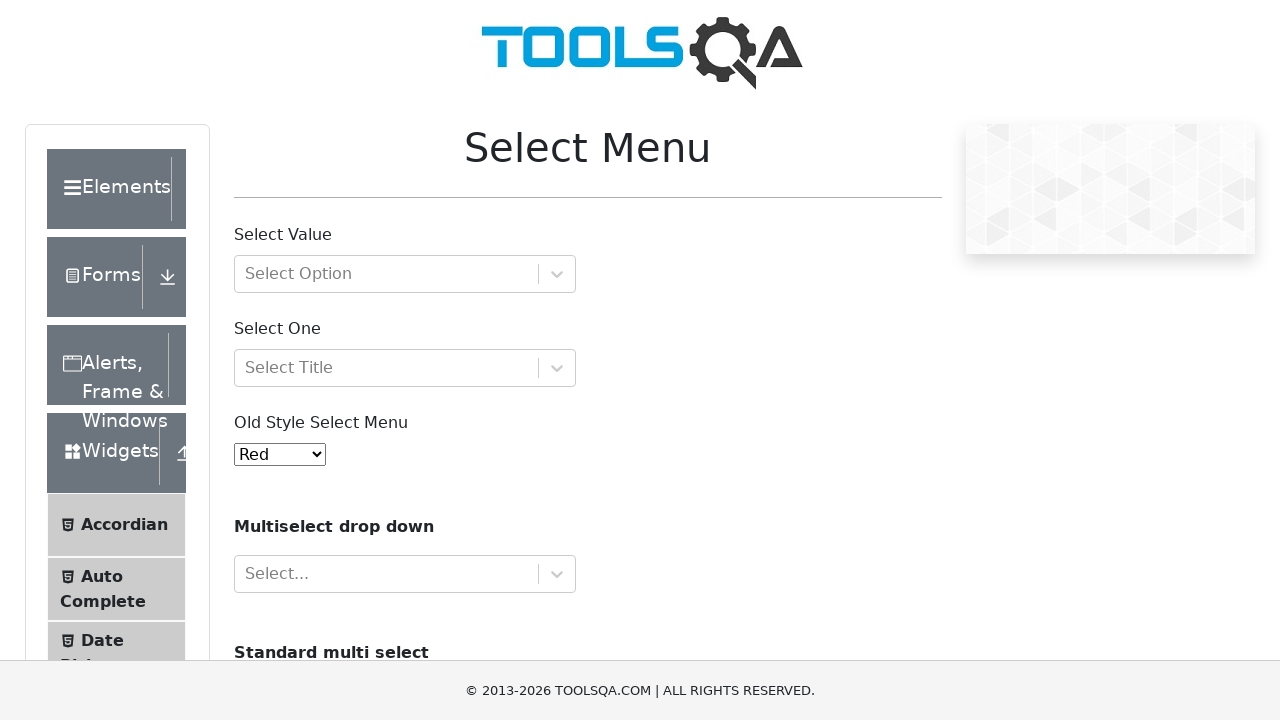